Tests that edits are cancelled when pressing Escape

Starting URL: https://demo.playwright.dev/todomvc

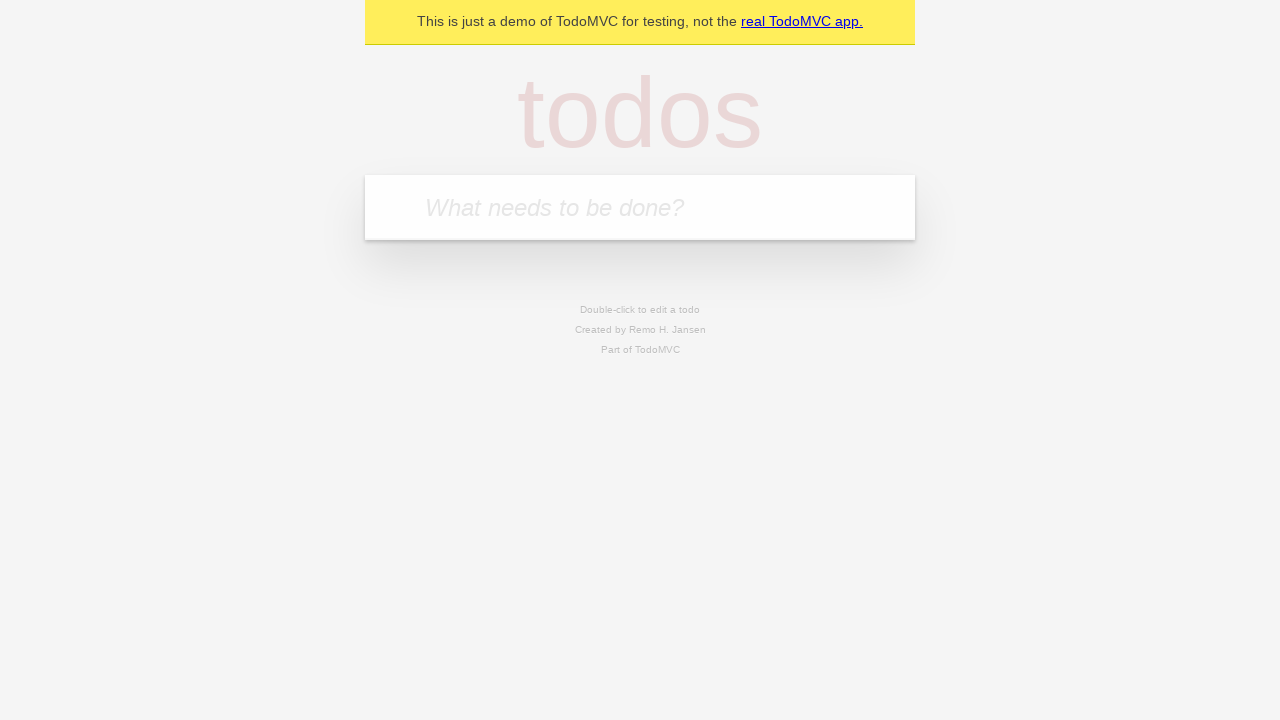

Filled todo input with 'buy some cheese' on internal:attr=[placeholder="What needs to be done?"i]
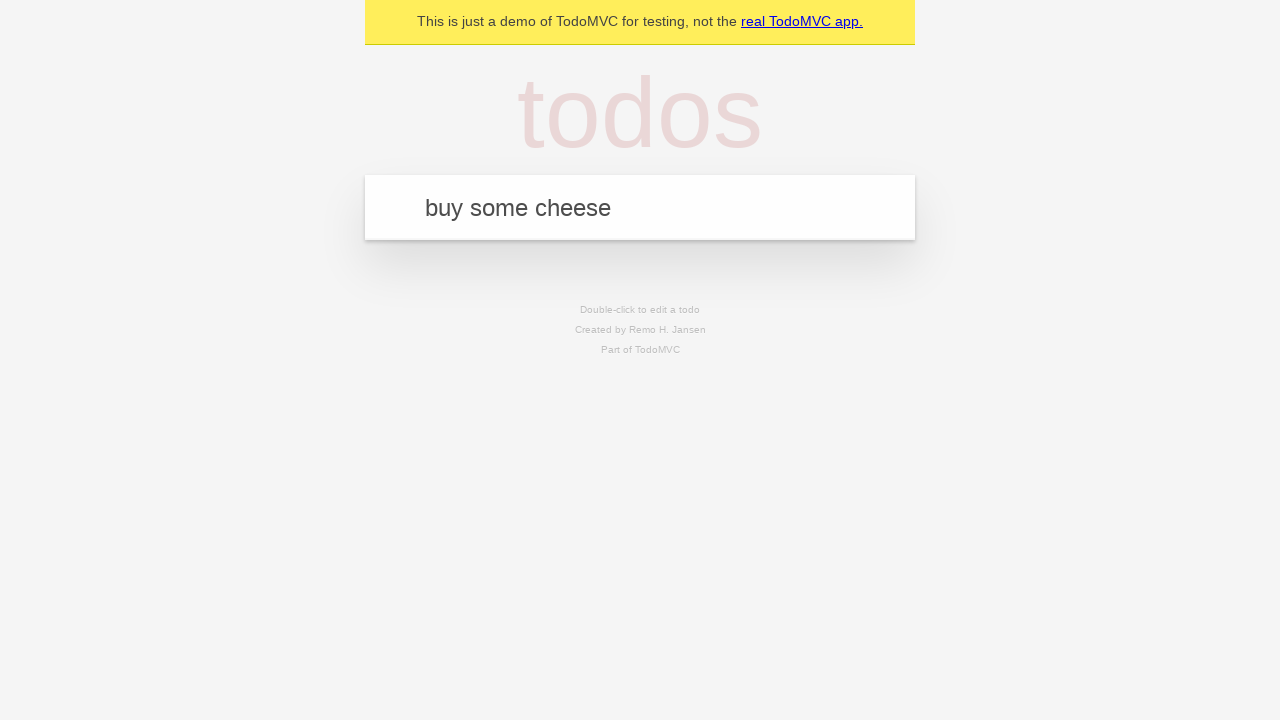

Pressed Enter to add todo 'buy some cheese' on internal:attr=[placeholder="What needs to be done?"i]
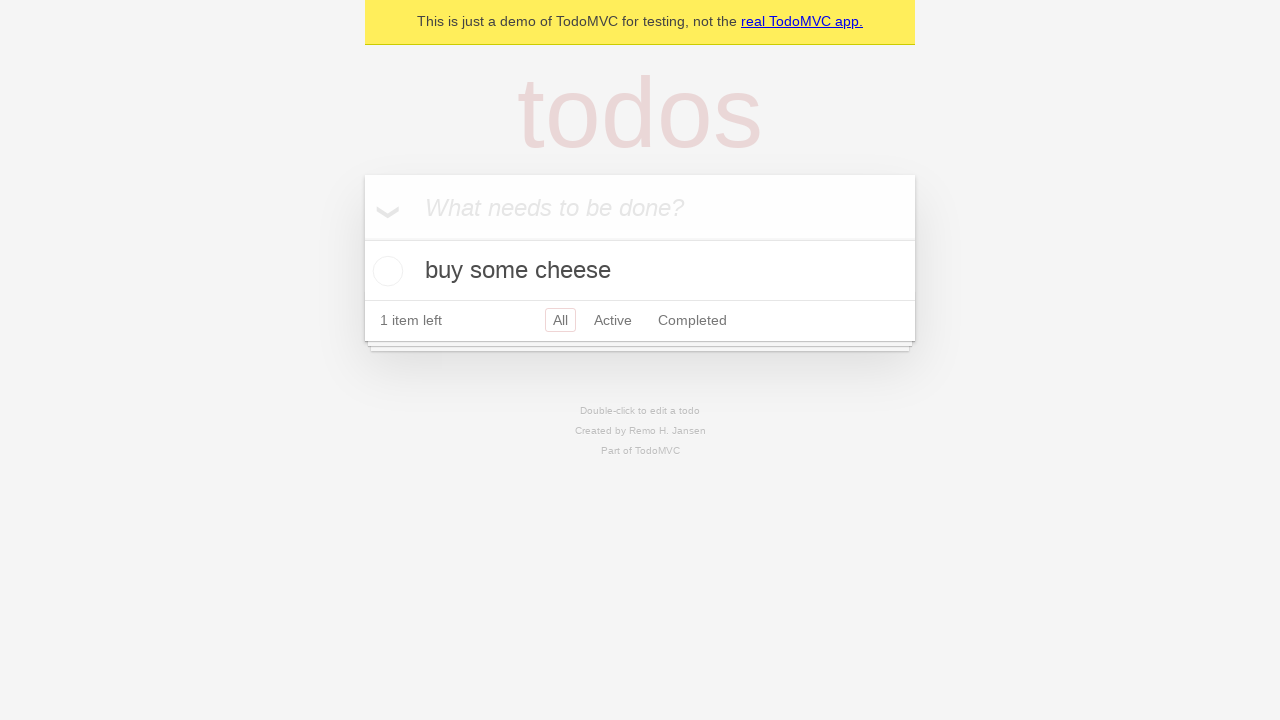

Filled todo input with 'feed the cat' on internal:attr=[placeholder="What needs to be done?"i]
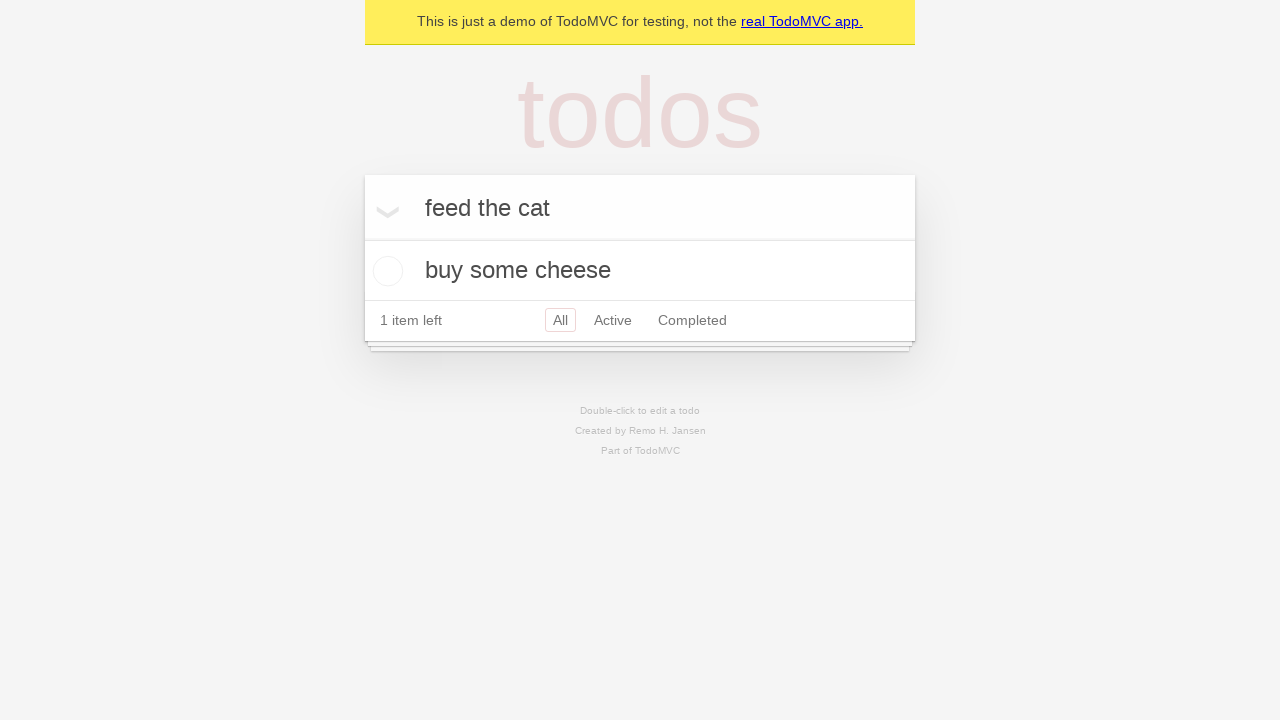

Pressed Enter to add todo 'feed the cat' on internal:attr=[placeholder="What needs to be done?"i]
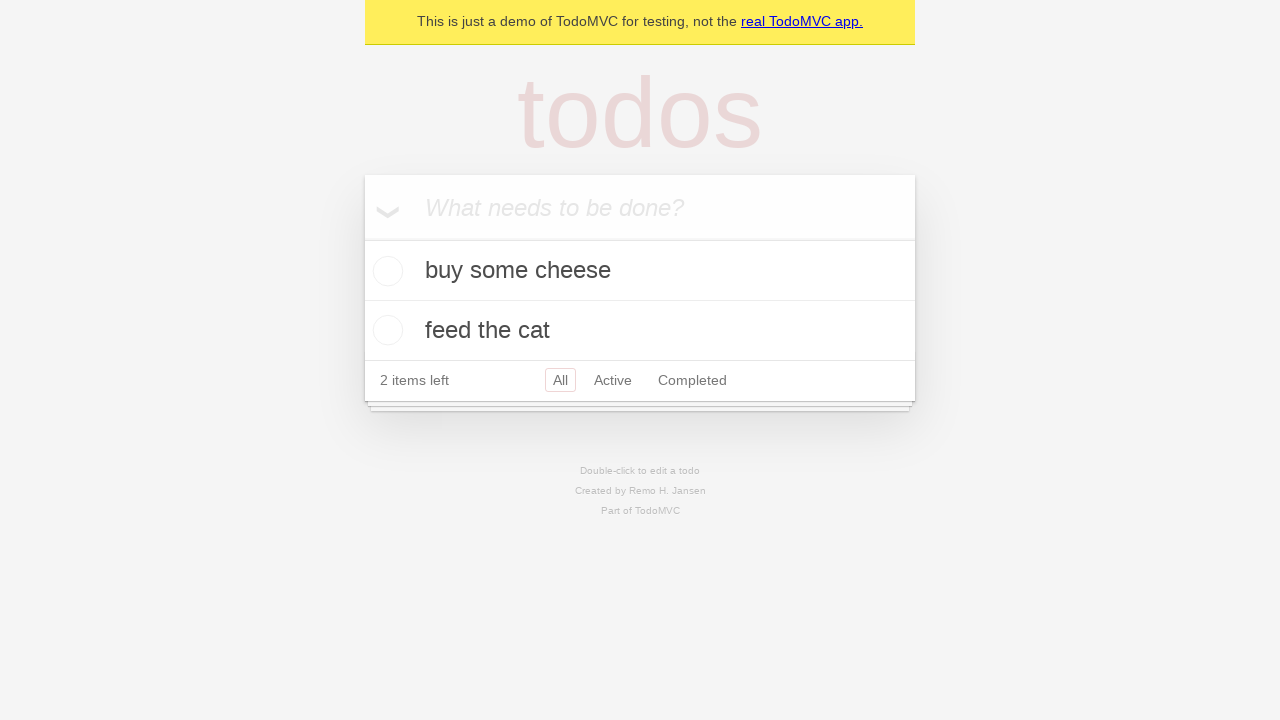

Filled todo input with 'book a doctors appointment' on internal:attr=[placeholder="What needs to be done?"i]
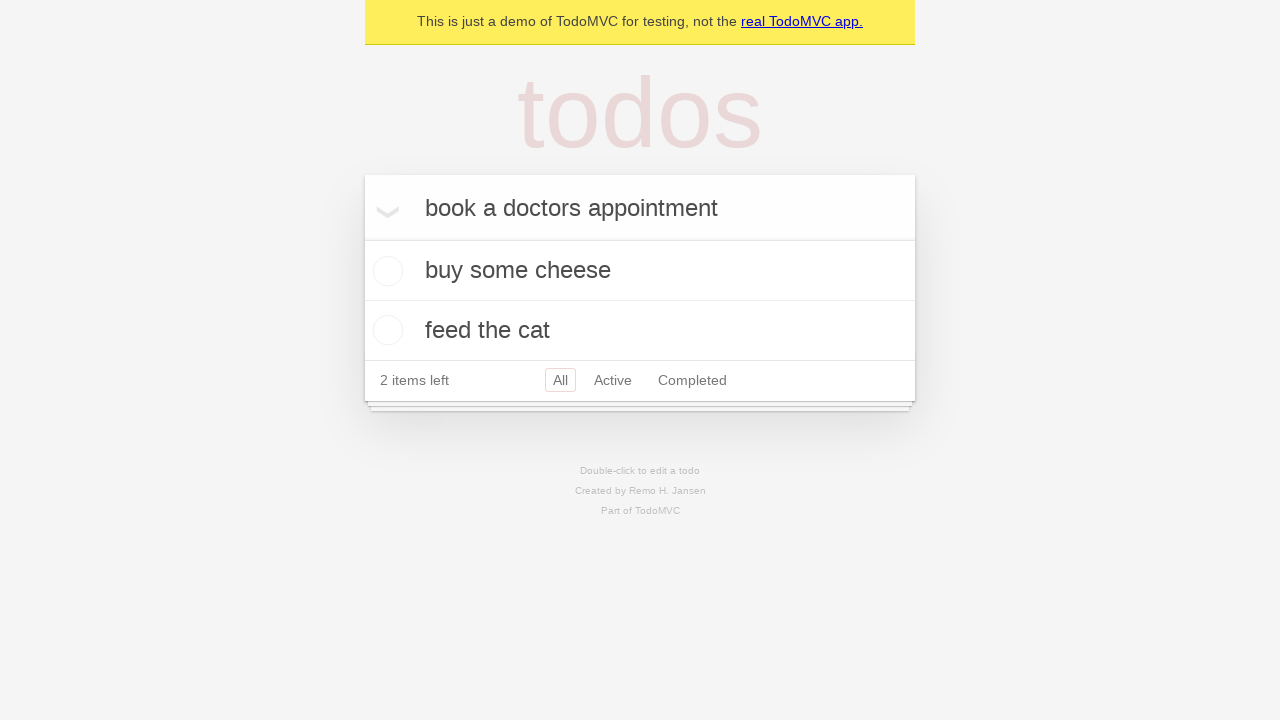

Pressed Enter to add todo 'book a doctors appointment' on internal:attr=[placeholder="What needs to be done?"i]
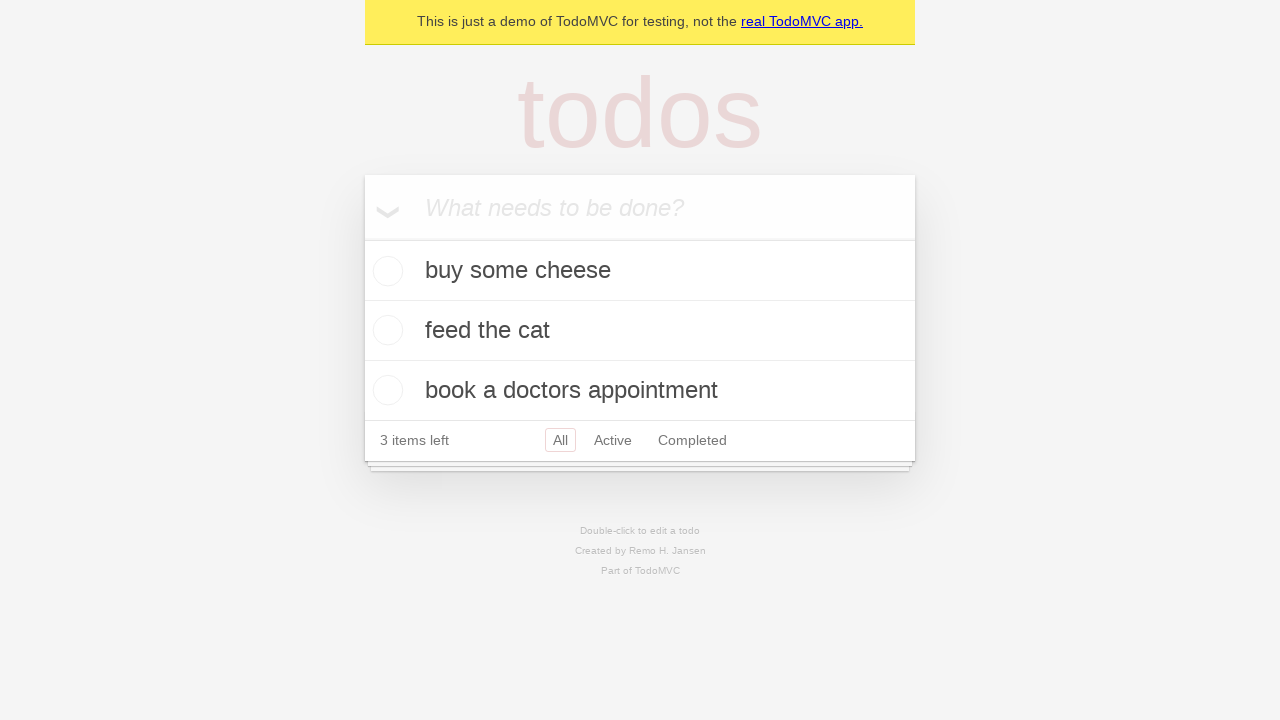

Located all todo items on the page
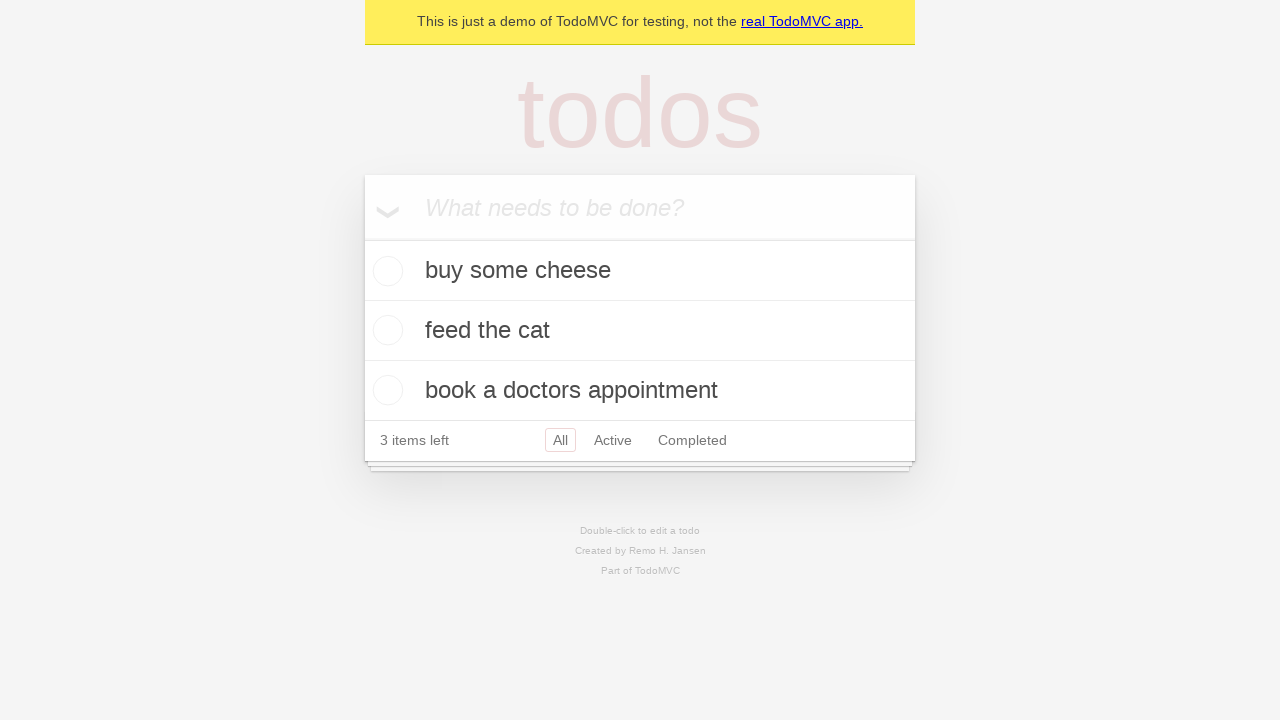

Double-clicked second todo item to enter edit mode at (640, 331) on internal:testid=[data-testid="todo-item"s] >> nth=1
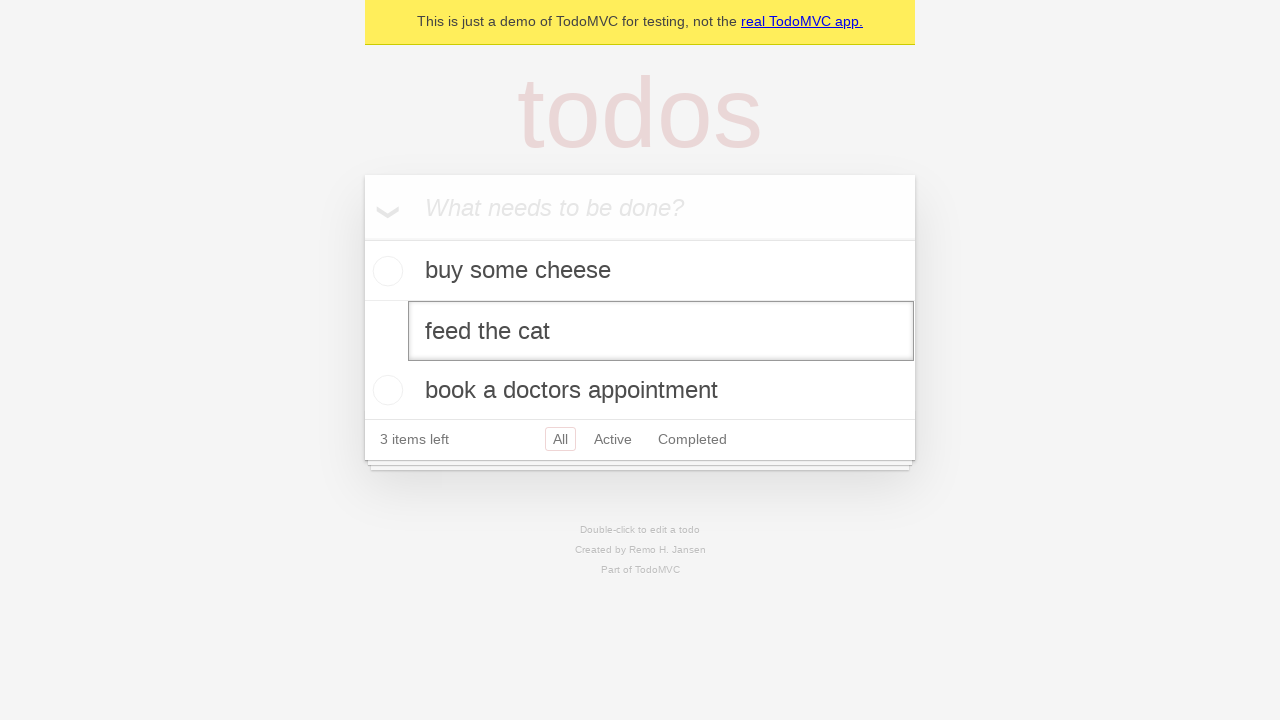

Filled edit textbox with 'buy some sausages' on internal:testid=[data-testid="todo-item"s] >> nth=1 >> internal:role=textbox[nam
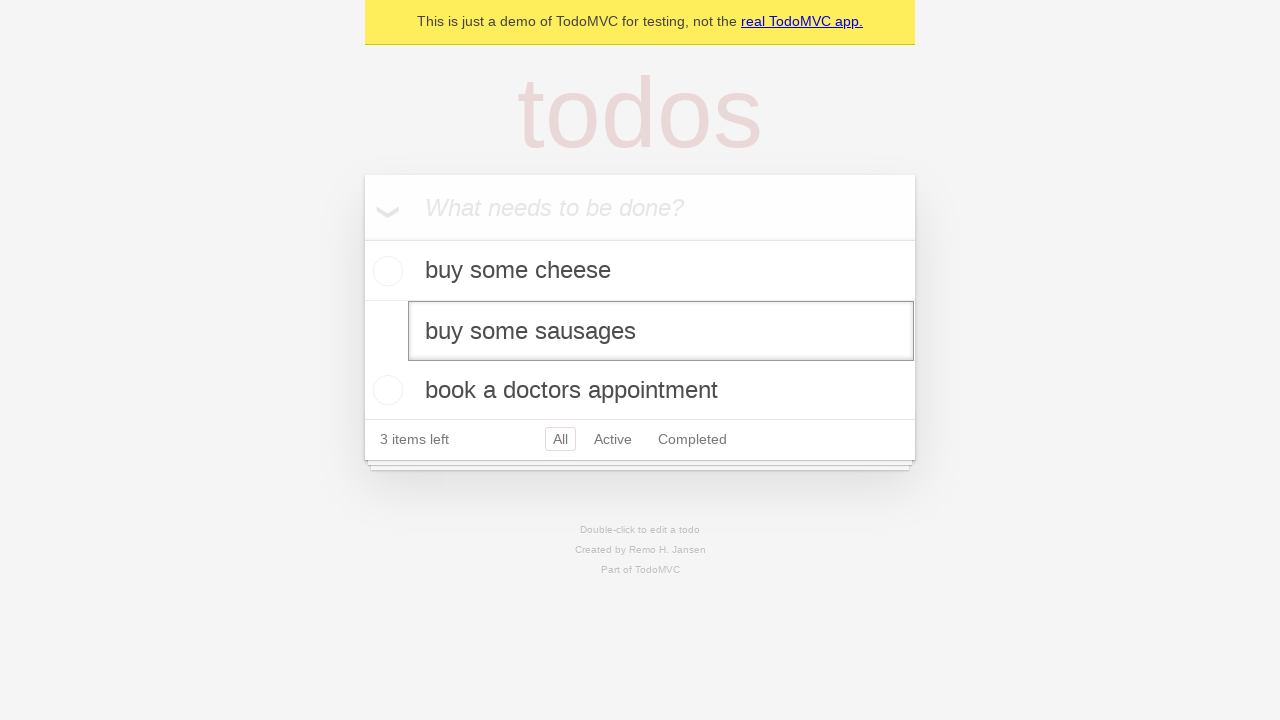

Pressed Escape key to cancel edit on internal:testid=[data-testid="todo-item"s] >> nth=1 >> internal:role=textbox[nam
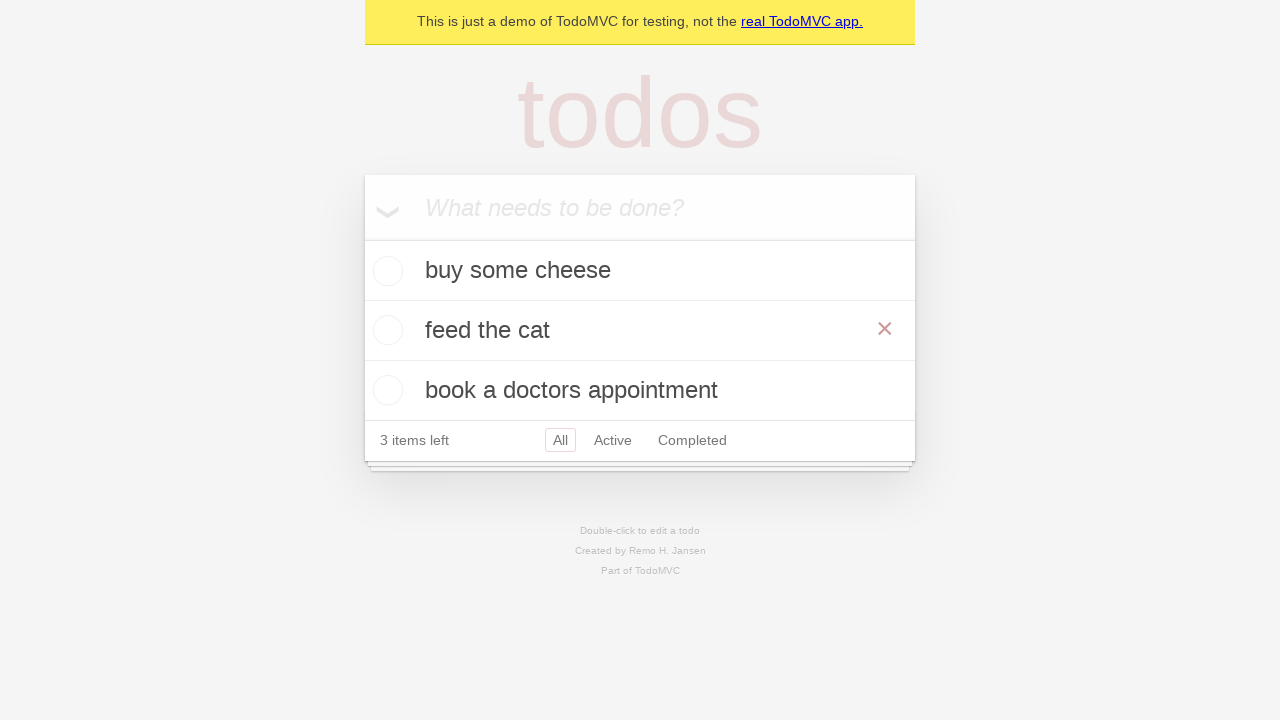

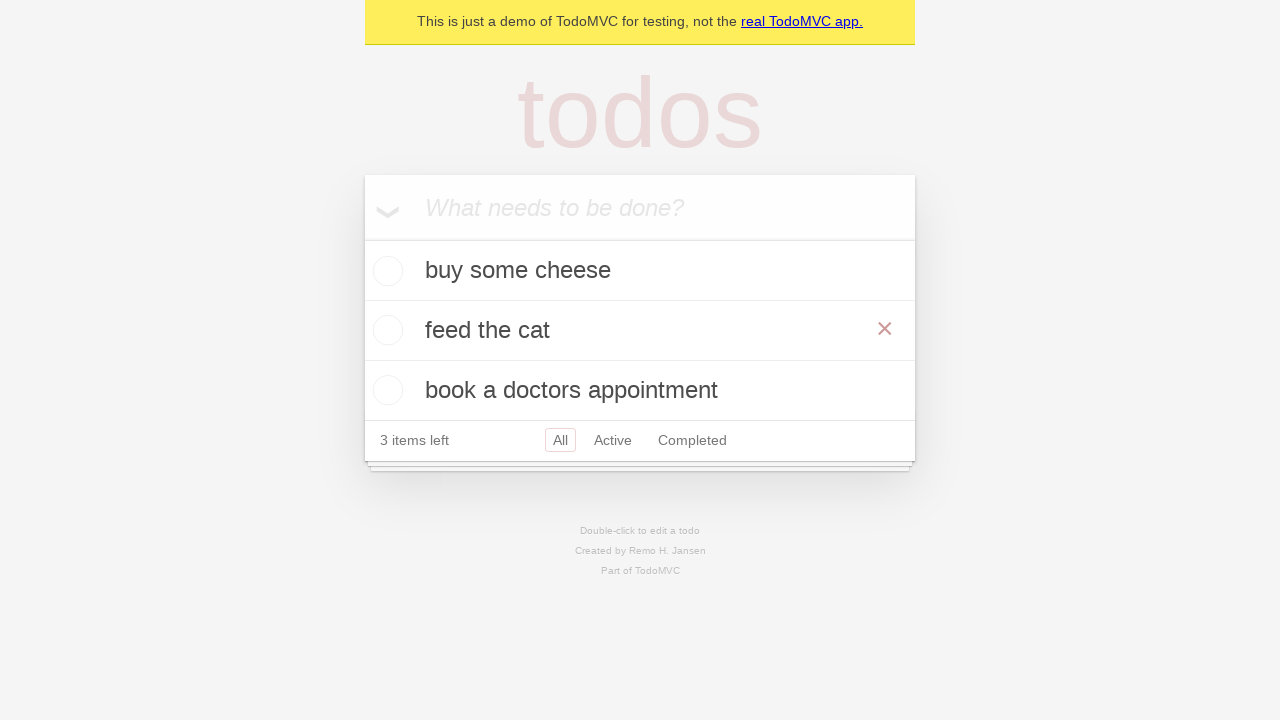